Navigates to the Orange HRM login page and verifies that the company logo is displayed on the page.

Starting URL: https://opensource-demo.orangehrmlive.com/web/index.php/auth/login

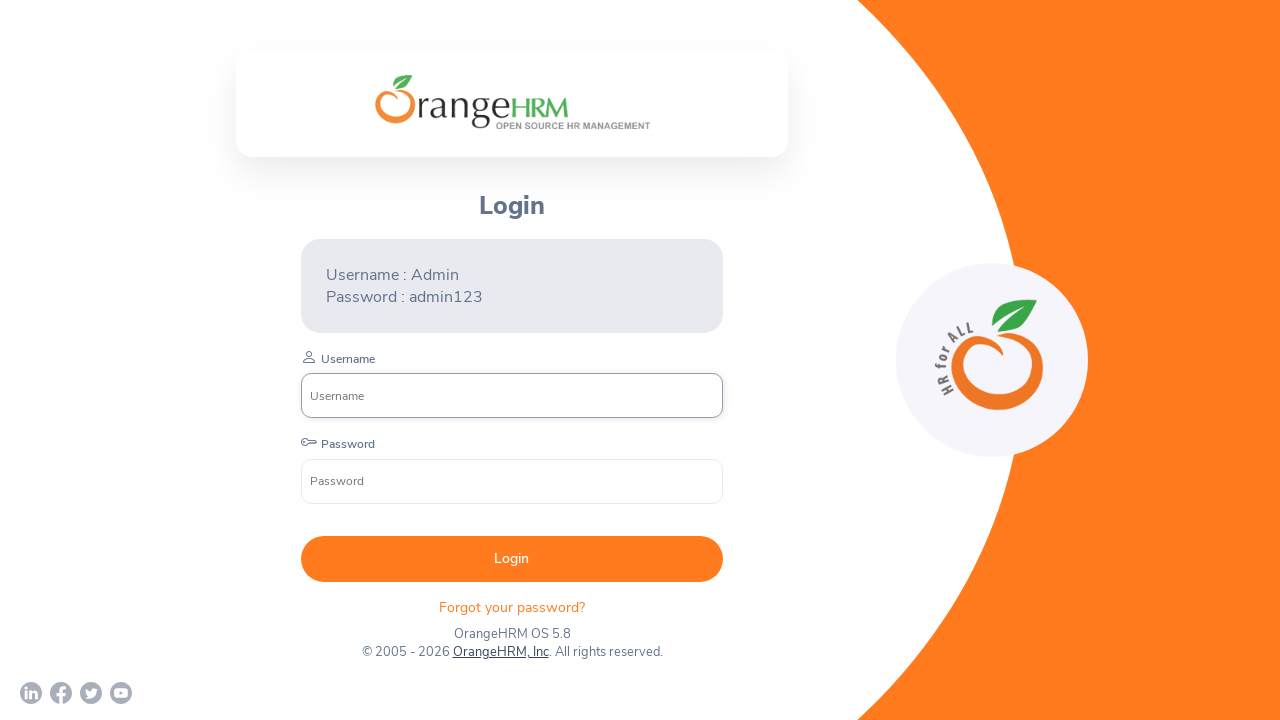

Logo element is visible on Orange HRM login page
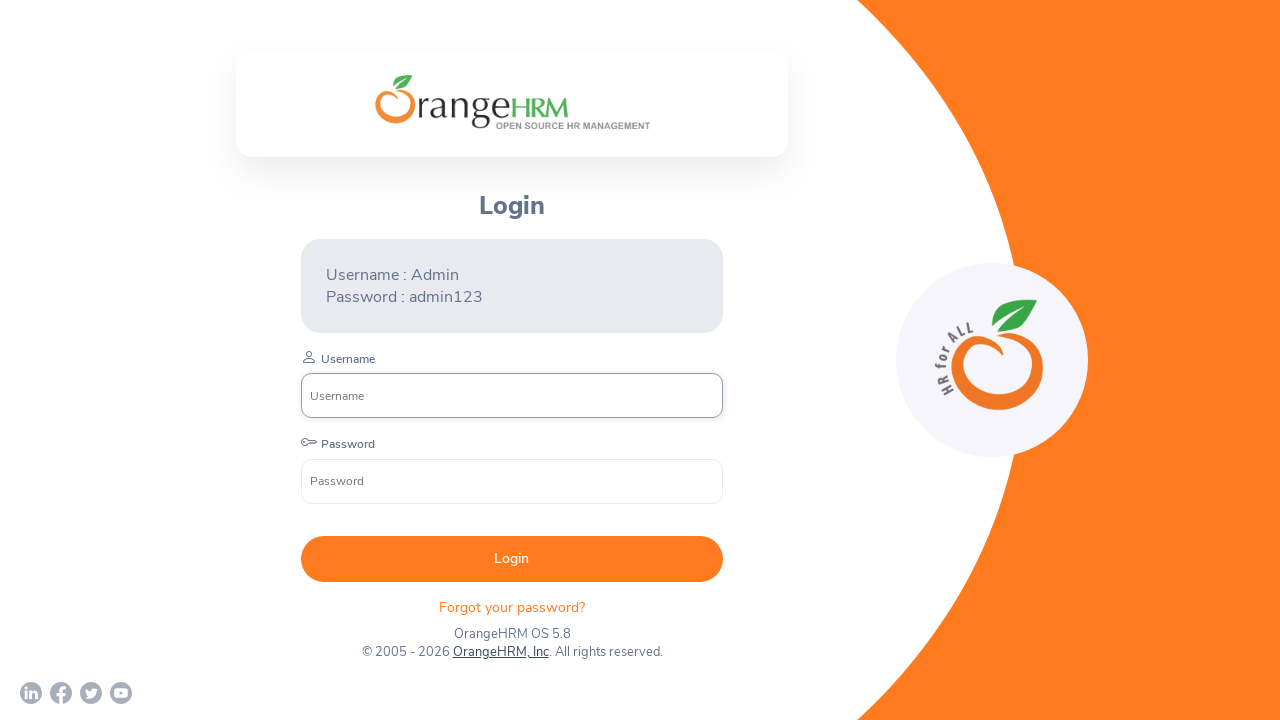

Verified that company logo is displayed on the page
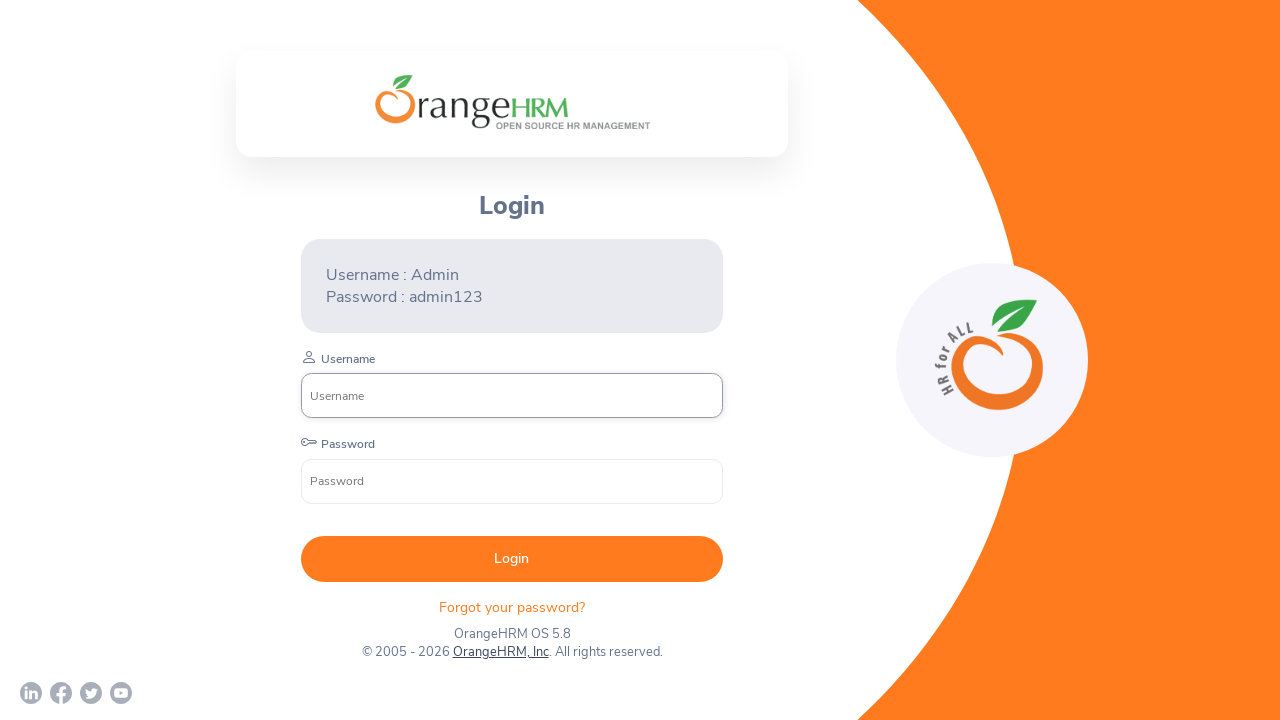

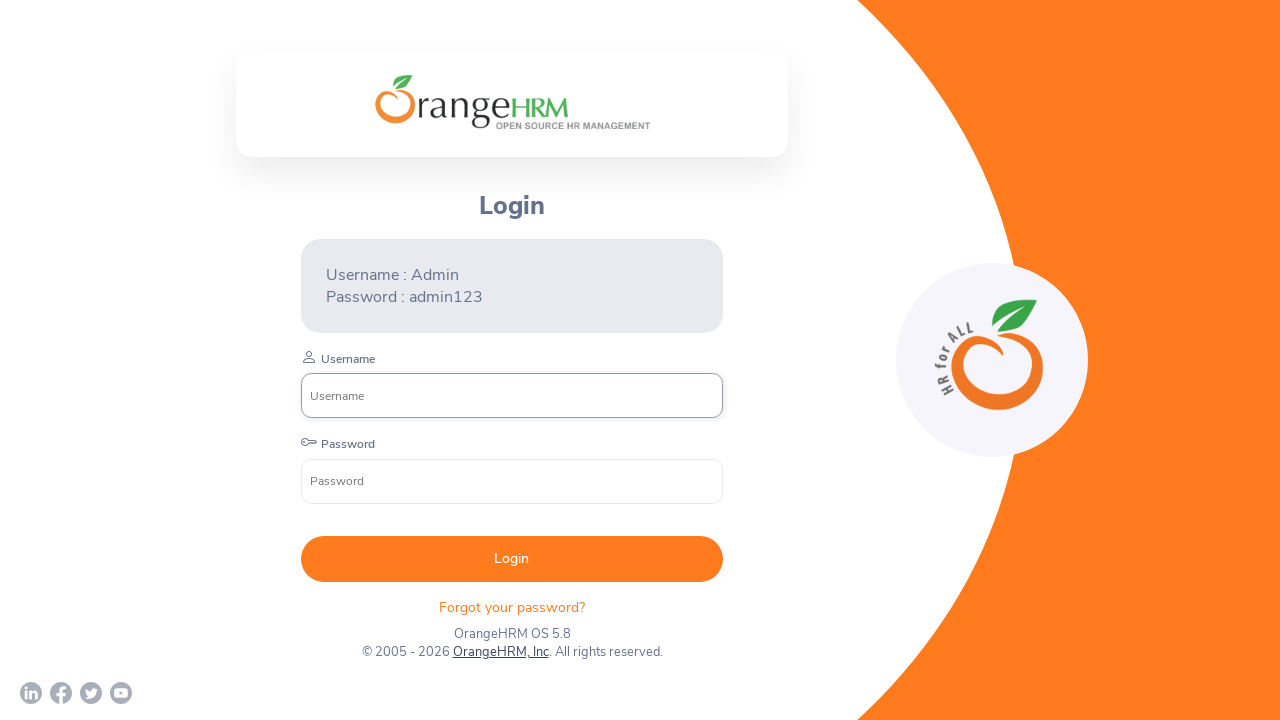